Tests that the complete all checkbox updates state when individual items are completed or cleared

Starting URL: https://demo.playwright.dev/todomvc

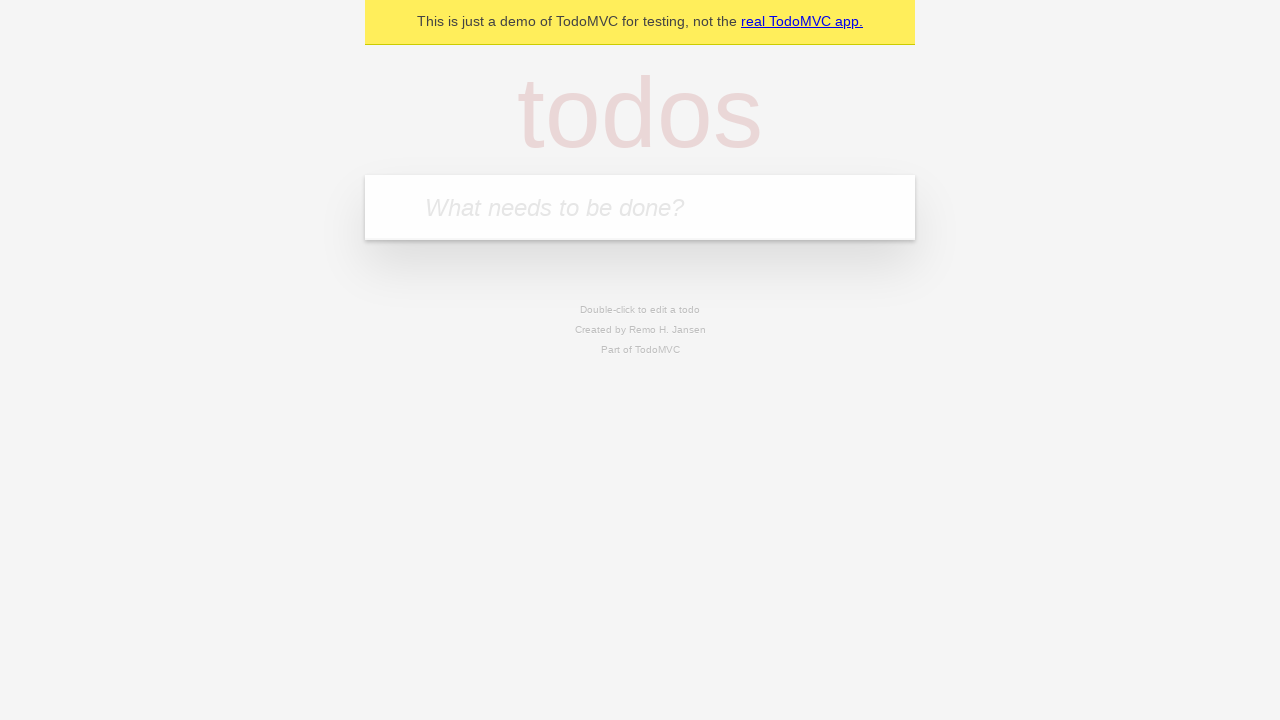

Filled todo input with 'buy some cheese' on internal:attr=[placeholder="What needs to be done?"i]
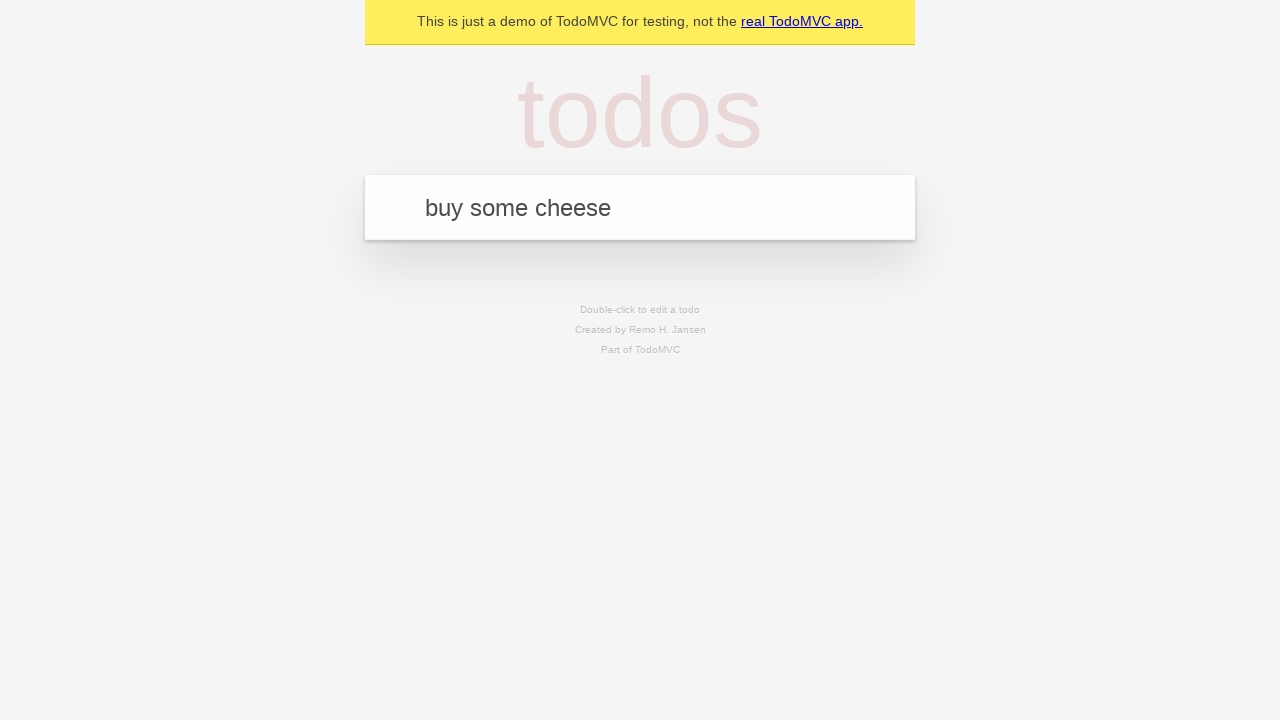

Pressed Enter to add first todo item on internal:attr=[placeholder="What needs to be done?"i]
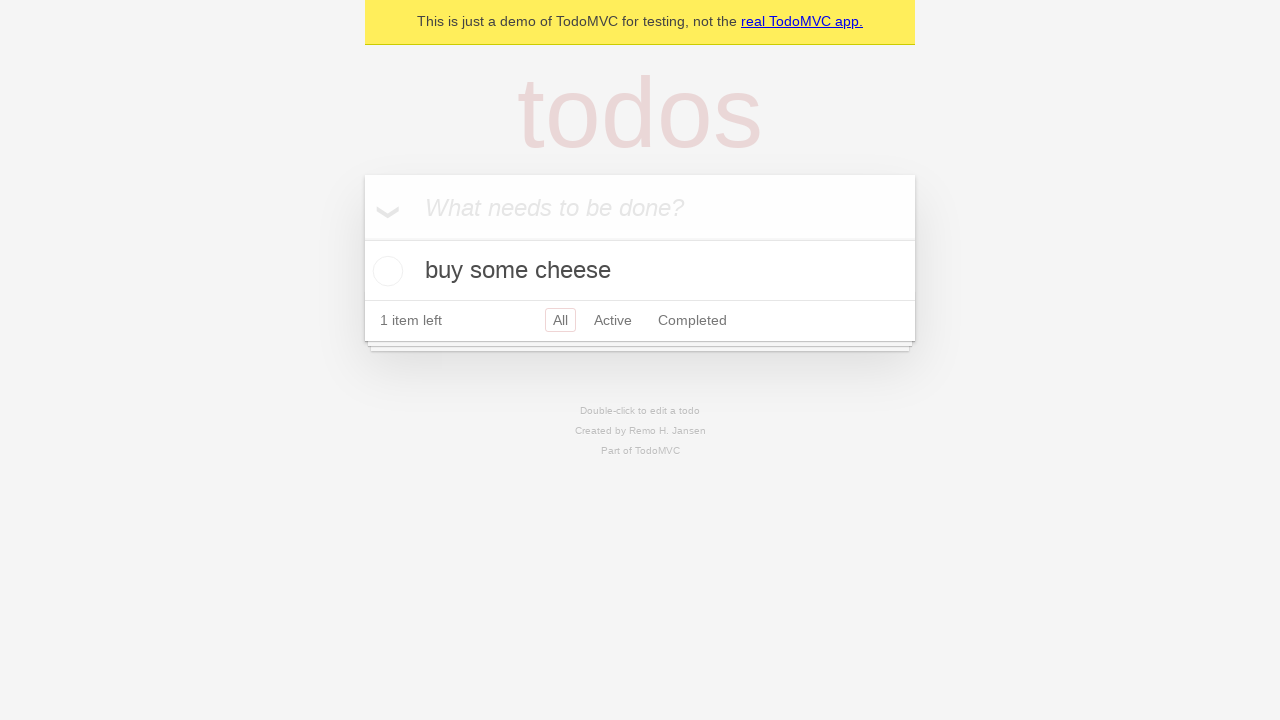

Filled todo input with 'feed the cat' on internal:attr=[placeholder="What needs to be done?"i]
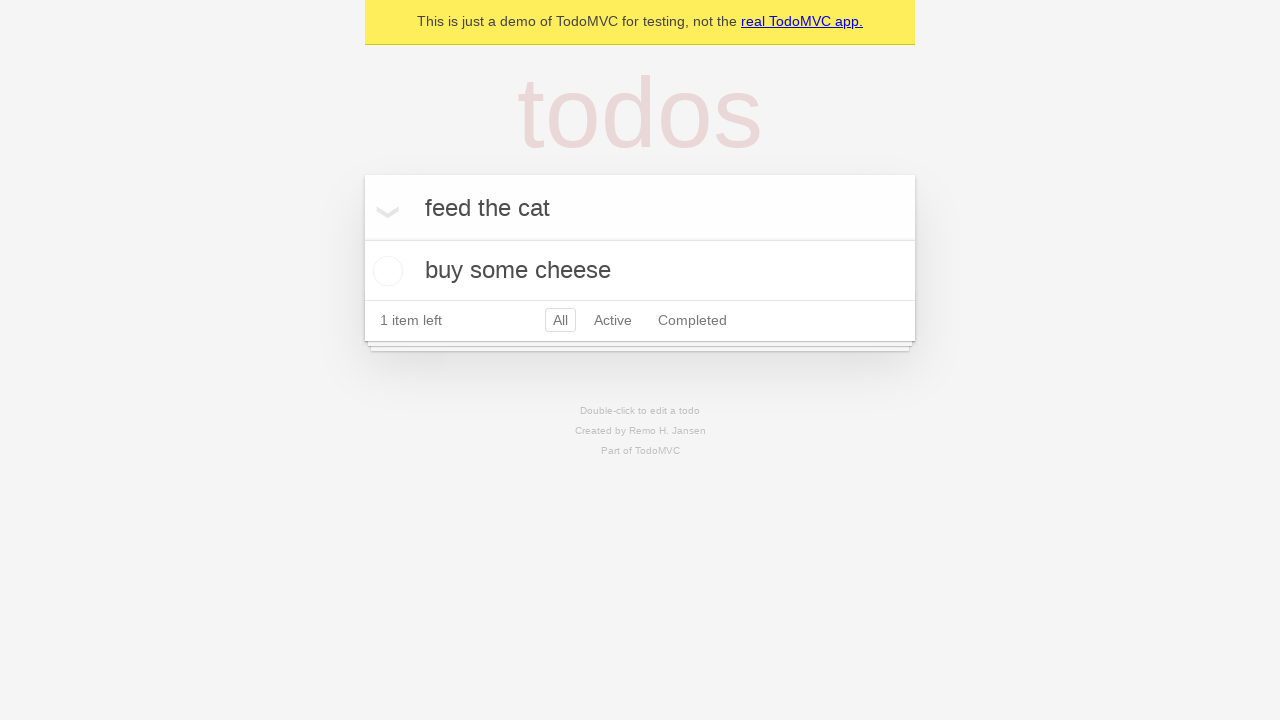

Pressed Enter to add second todo item on internal:attr=[placeholder="What needs to be done?"i]
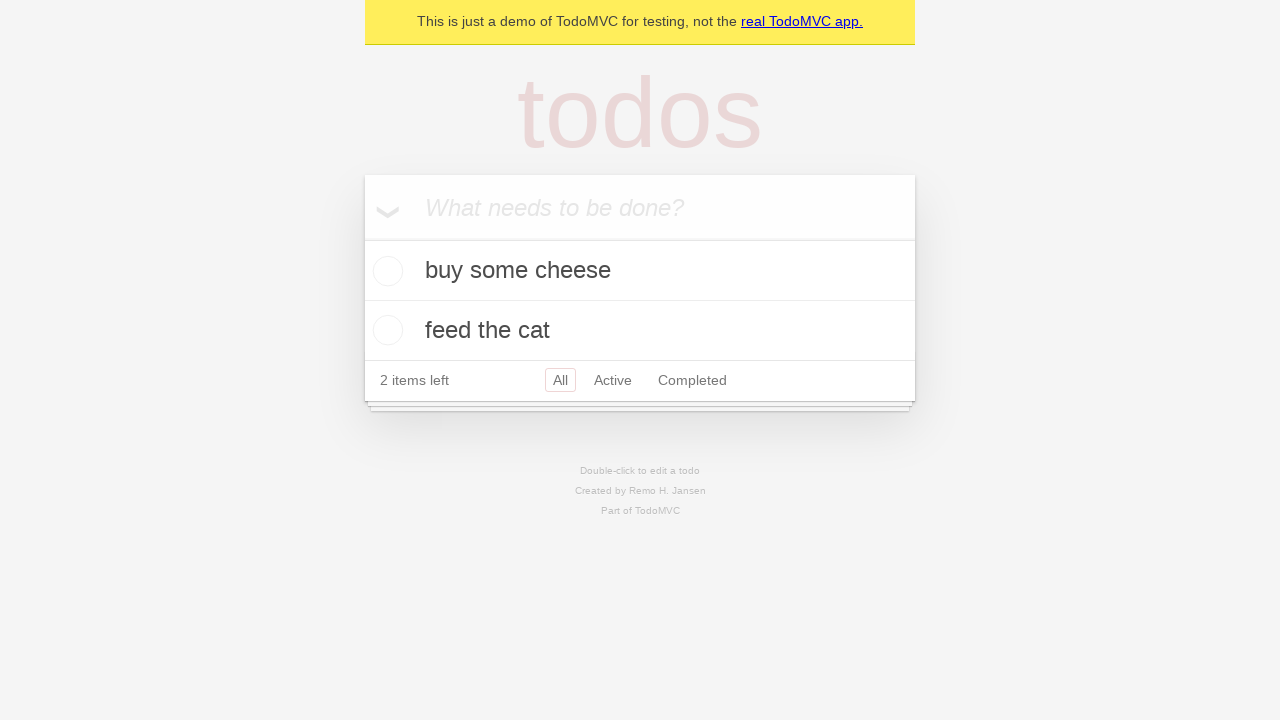

Filled todo input with 'book a doctors appointment' on internal:attr=[placeholder="What needs to be done?"i]
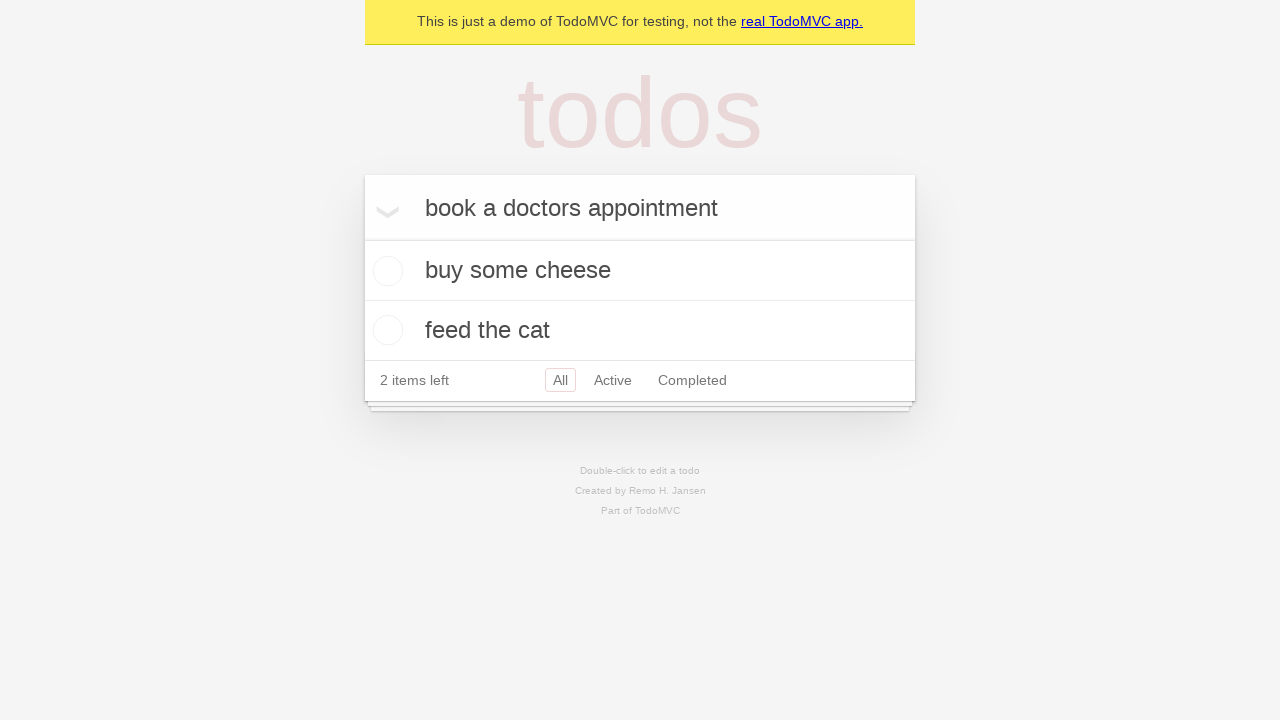

Pressed Enter to add third todo item on internal:attr=[placeholder="What needs to be done?"i]
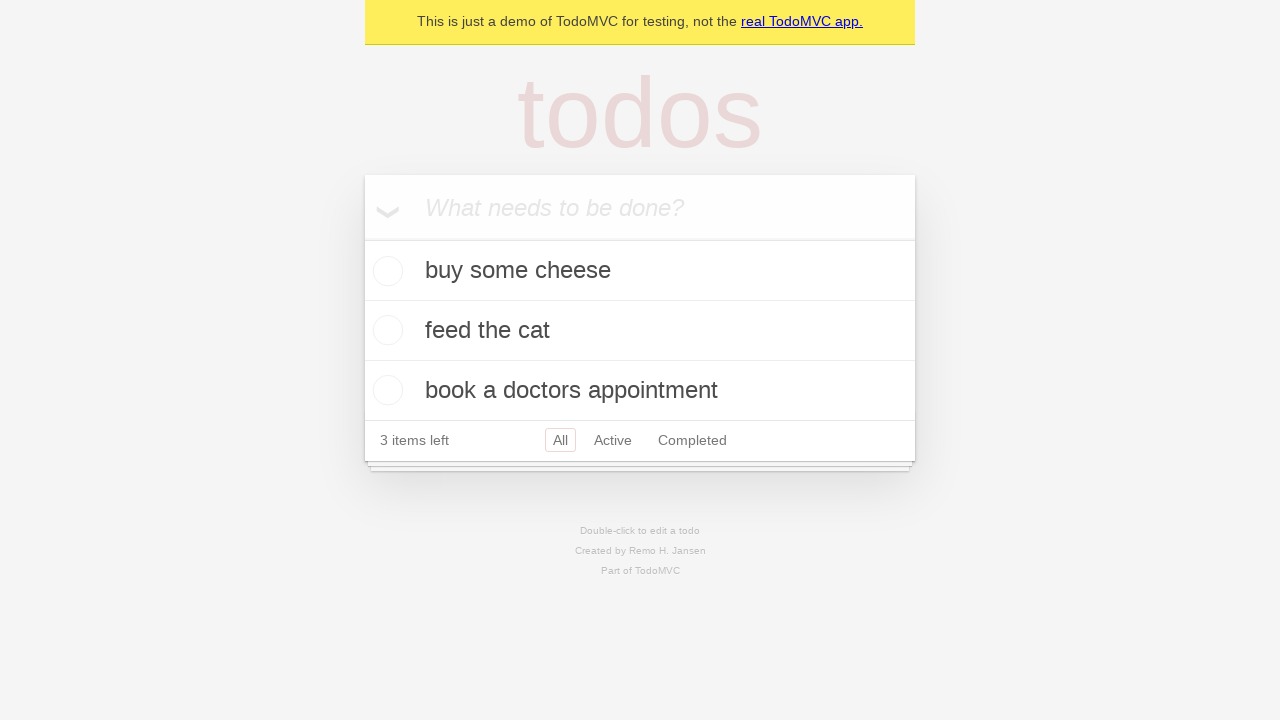

Waited for all 3 todo items to be loaded
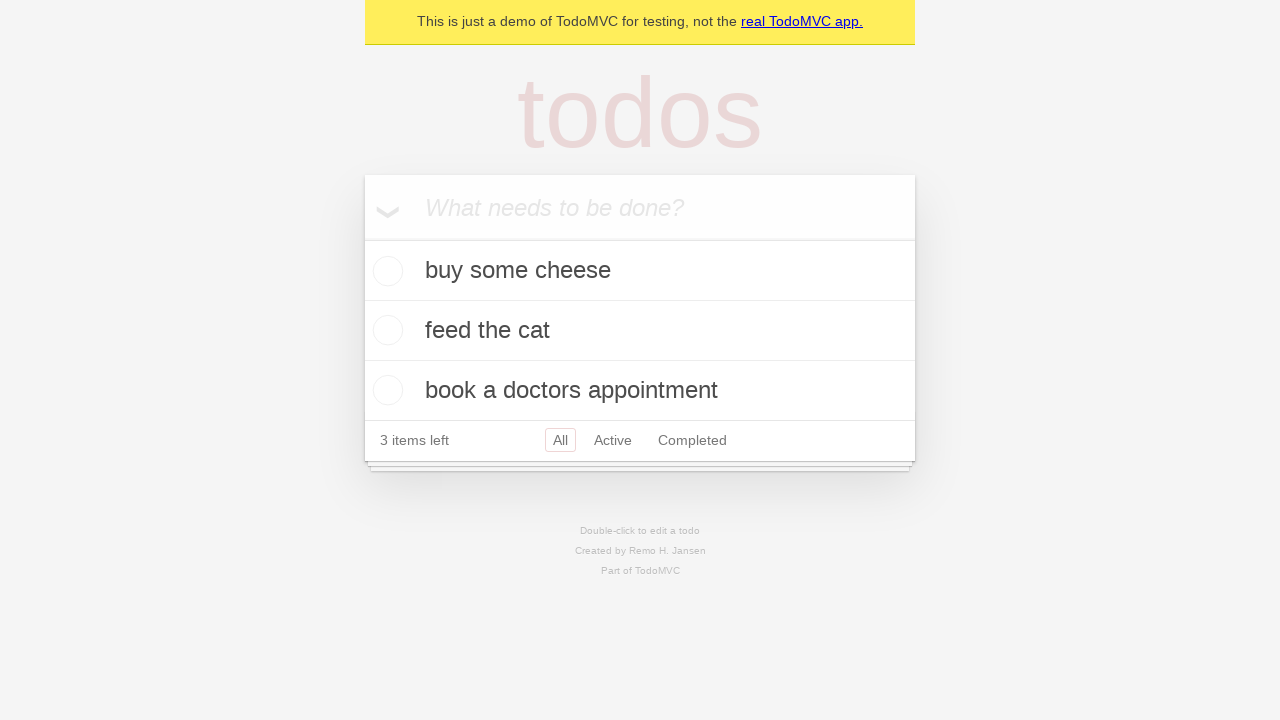

Clicked 'Mark all as complete' checkbox to check all items at (362, 238) on internal:label="Mark all as complete"i
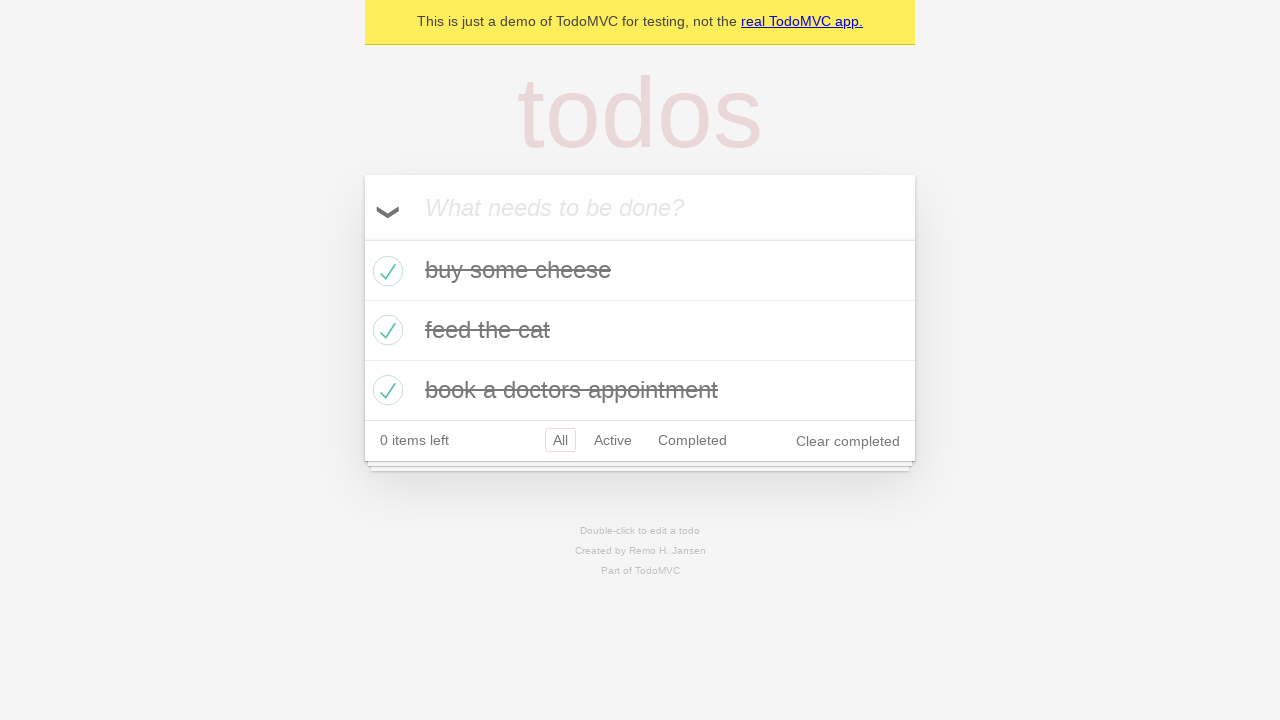

Unchecked the first todo item checkbox at (385, 271) on internal:testid=[data-testid="todo-item"s] >> nth=0 >> internal:role=checkbox
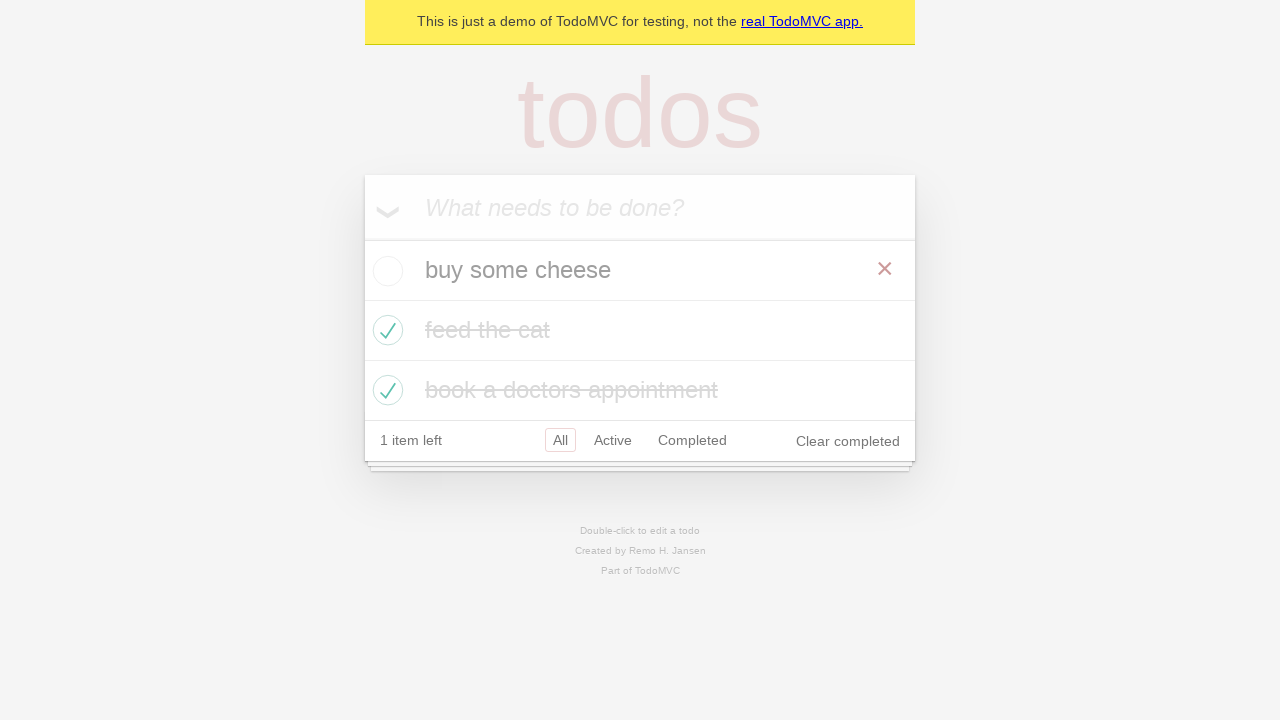

Checked the first todo item checkbox again at (385, 271) on internal:testid=[data-testid="todo-item"s] >> nth=0 >> internal:role=checkbox
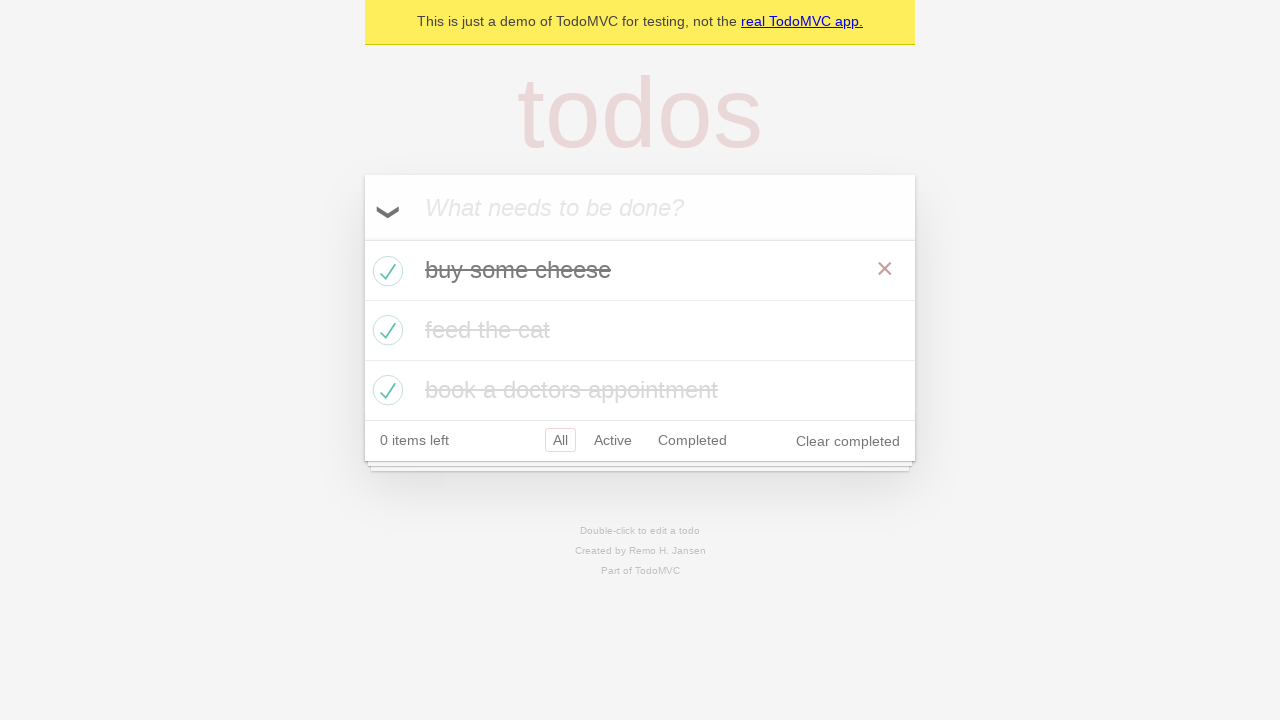

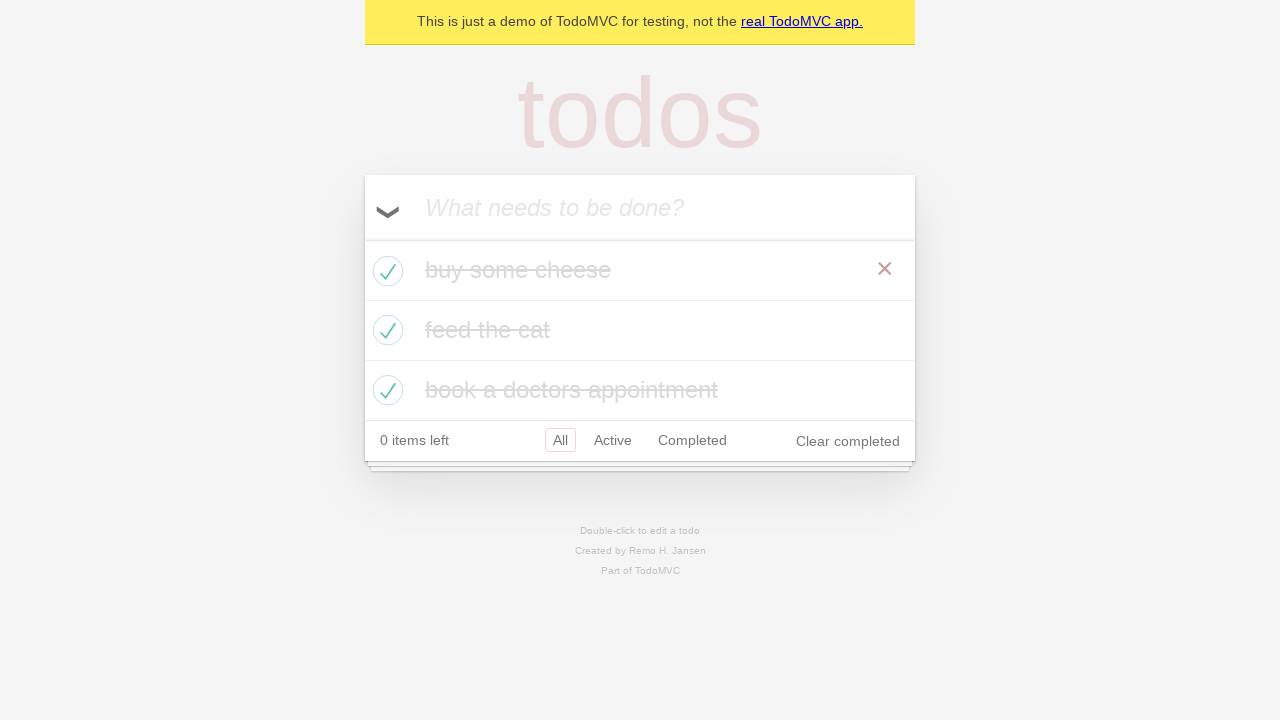